Tests dropdown selection functionality in W3Schools HTML editor by switching to an iframe and selecting an option from a dropdown menu

Starting URL: https://www.w3schools.com/html/tryit.asp?filename=tryhtml_elem_select

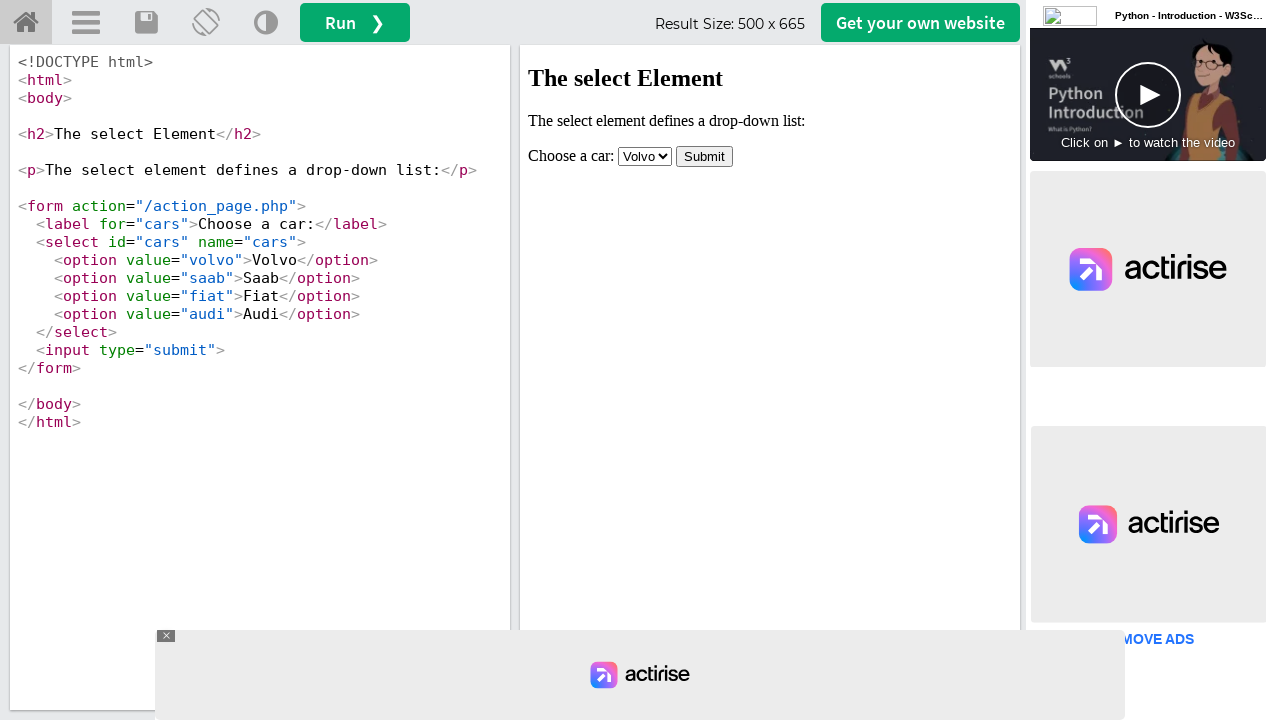

Located iframe with selector #iframeResult
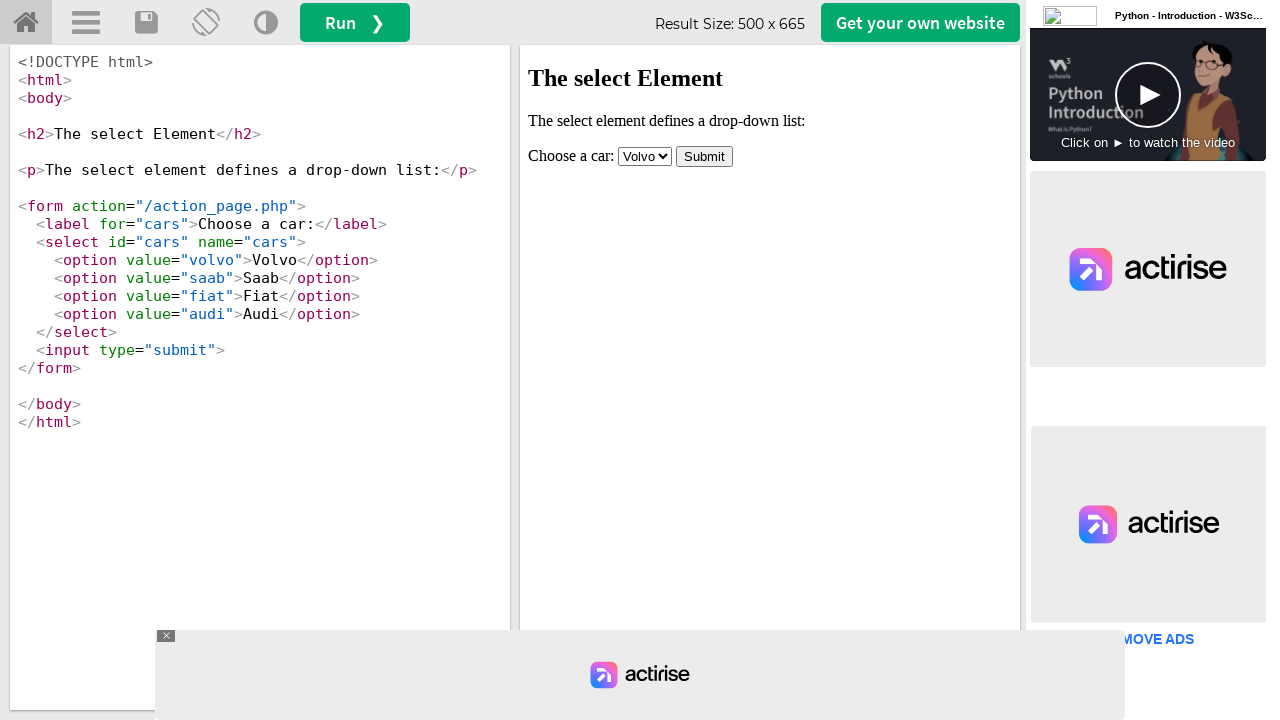

Selected third option (index 2) from cars dropdown in iframe on #iframeResult >> internal:control=enter-frame >> #cars
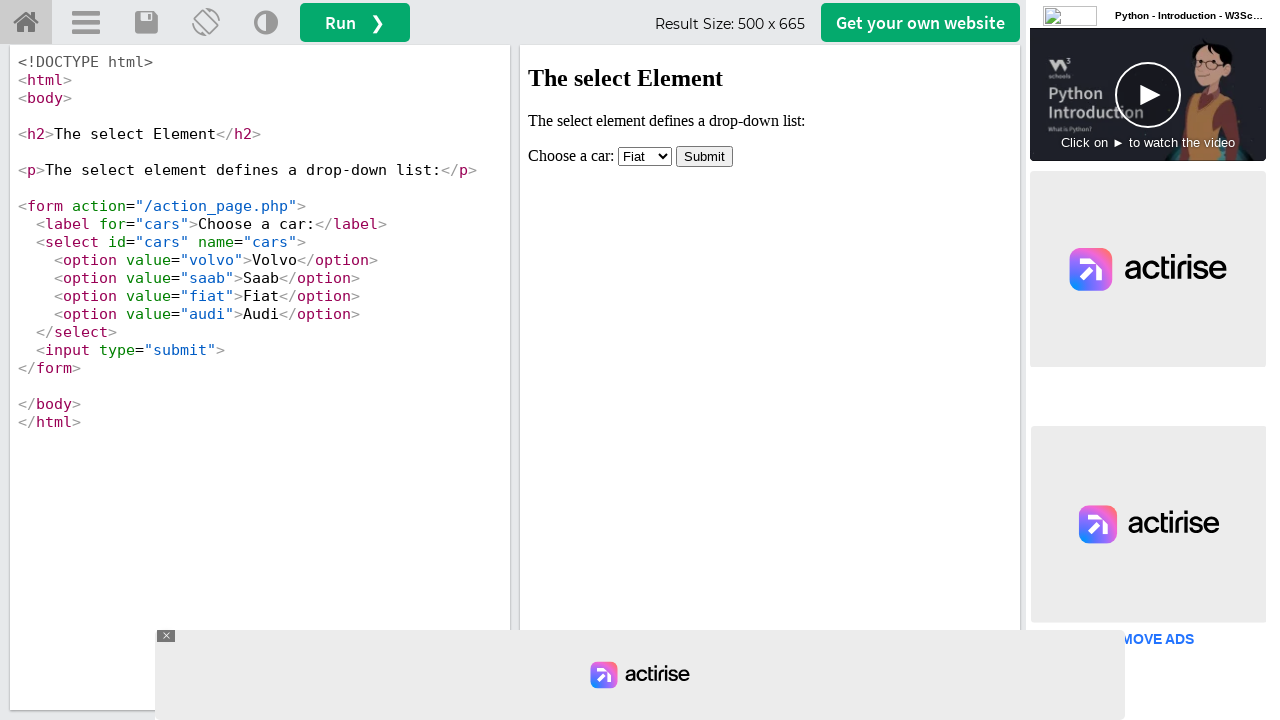

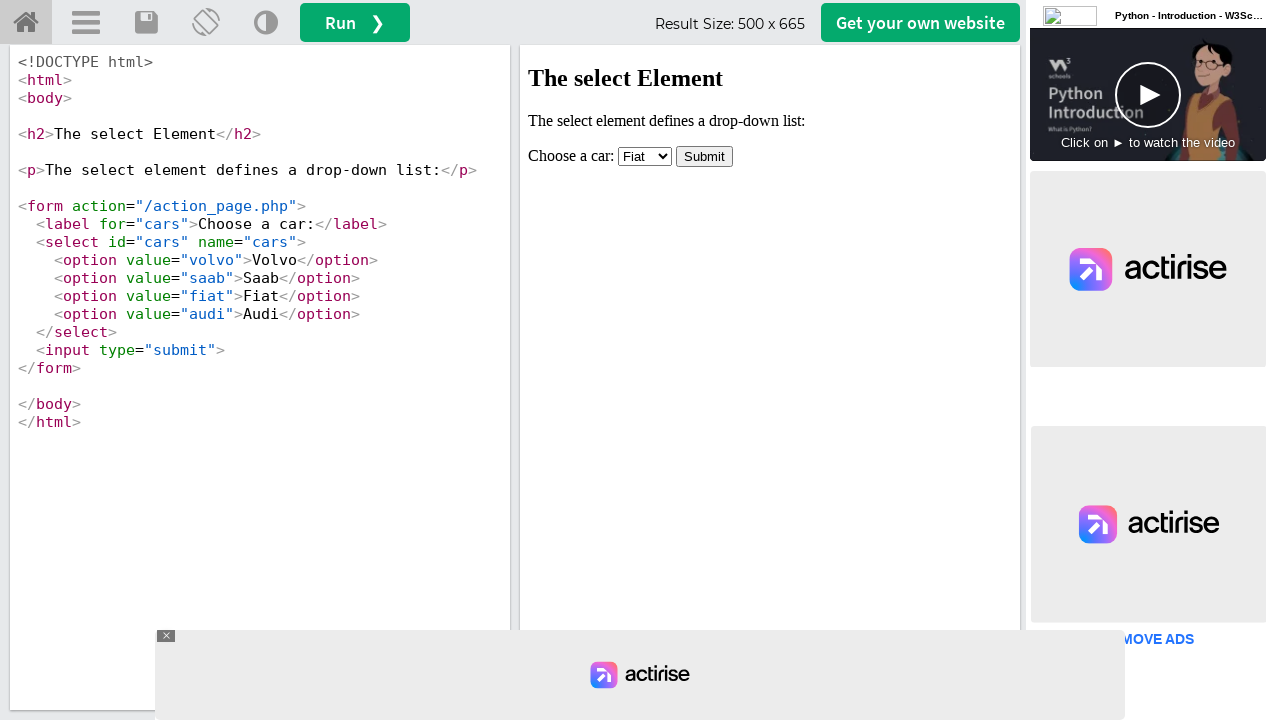